Tests marking individual todo items as complete by checking their toggle buttons

Starting URL: https://demo.playwright.dev/todomvc

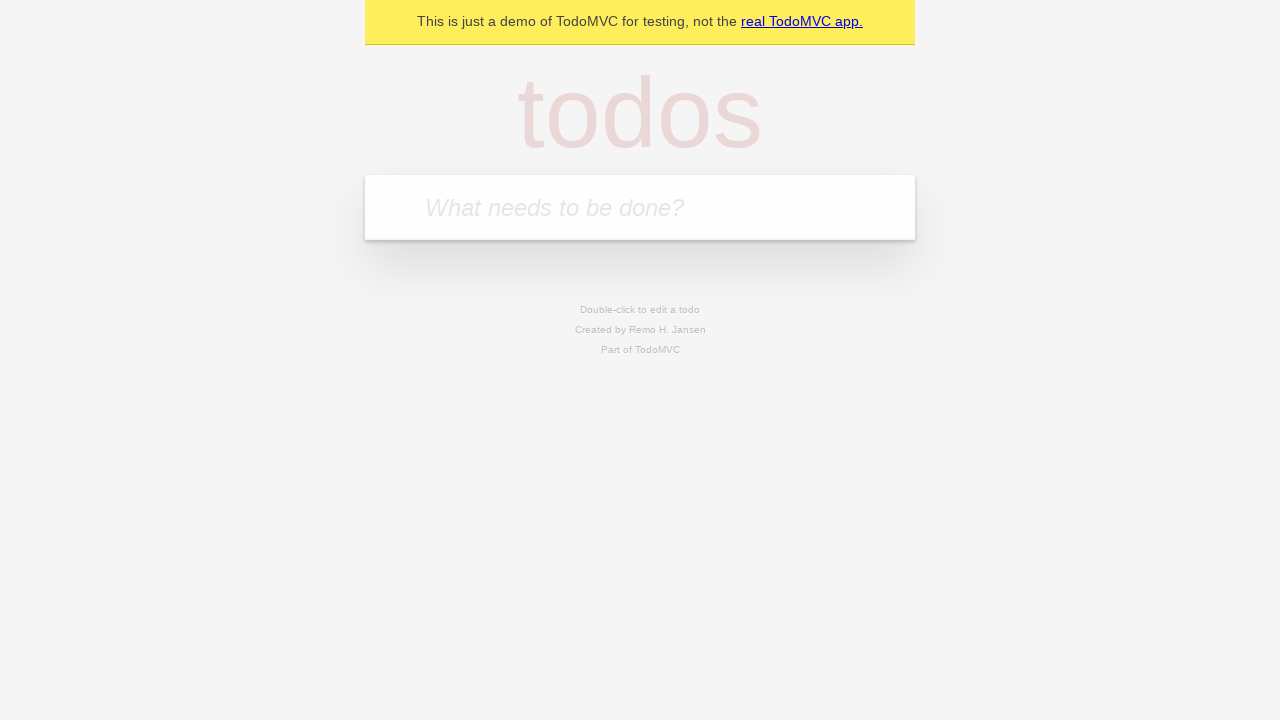

Filled new todo input with 'buy some cheese' on .new-todo
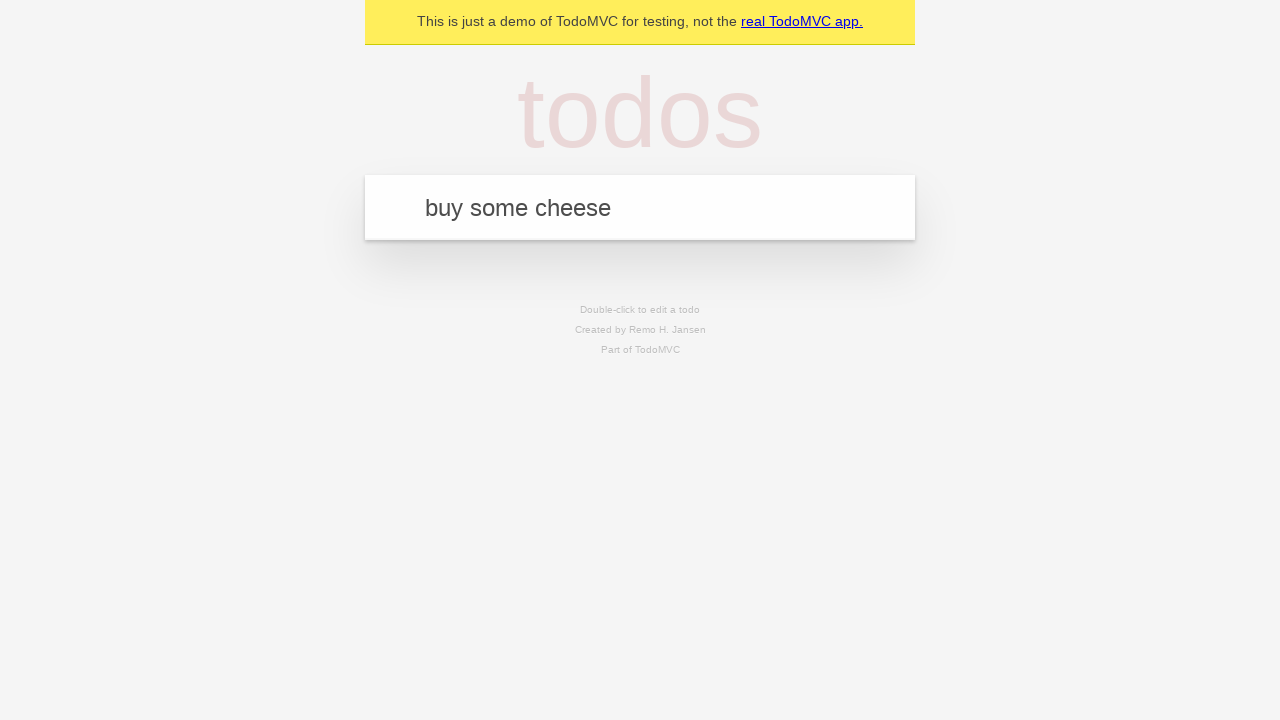

Pressed Enter to create first todo item on .new-todo
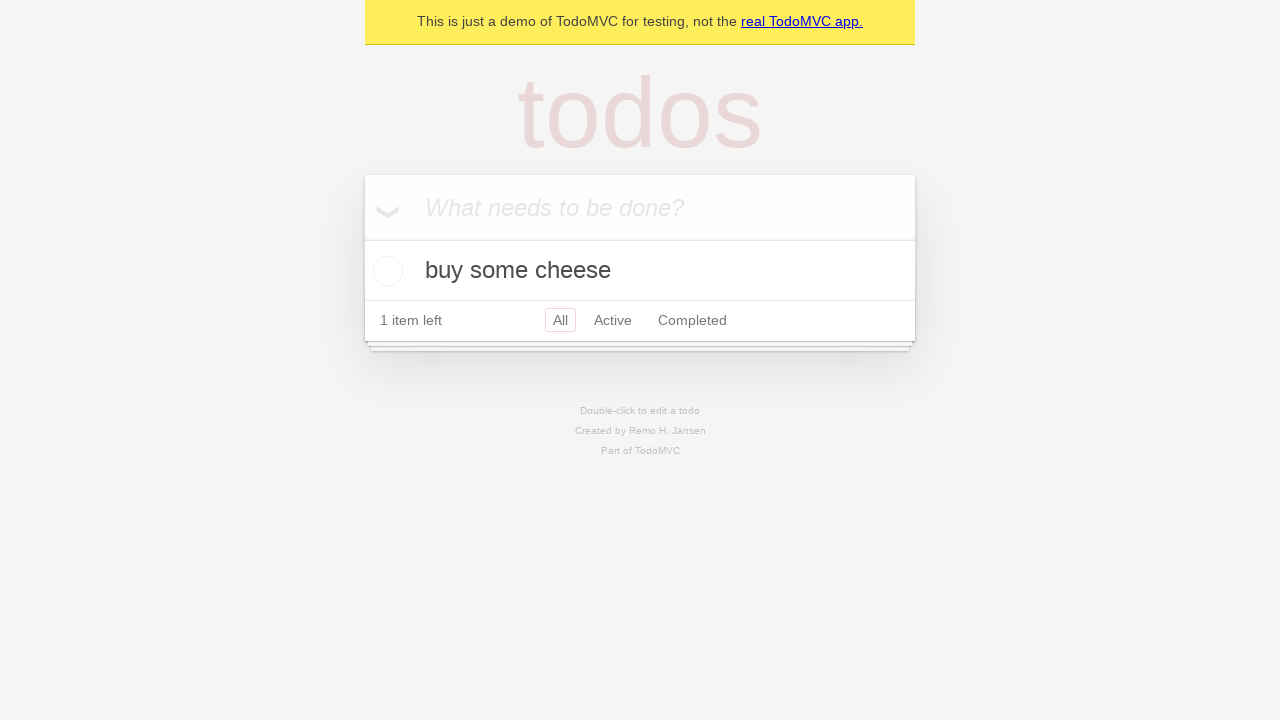

Filled new todo input with 'feed the cat' on .new-todo
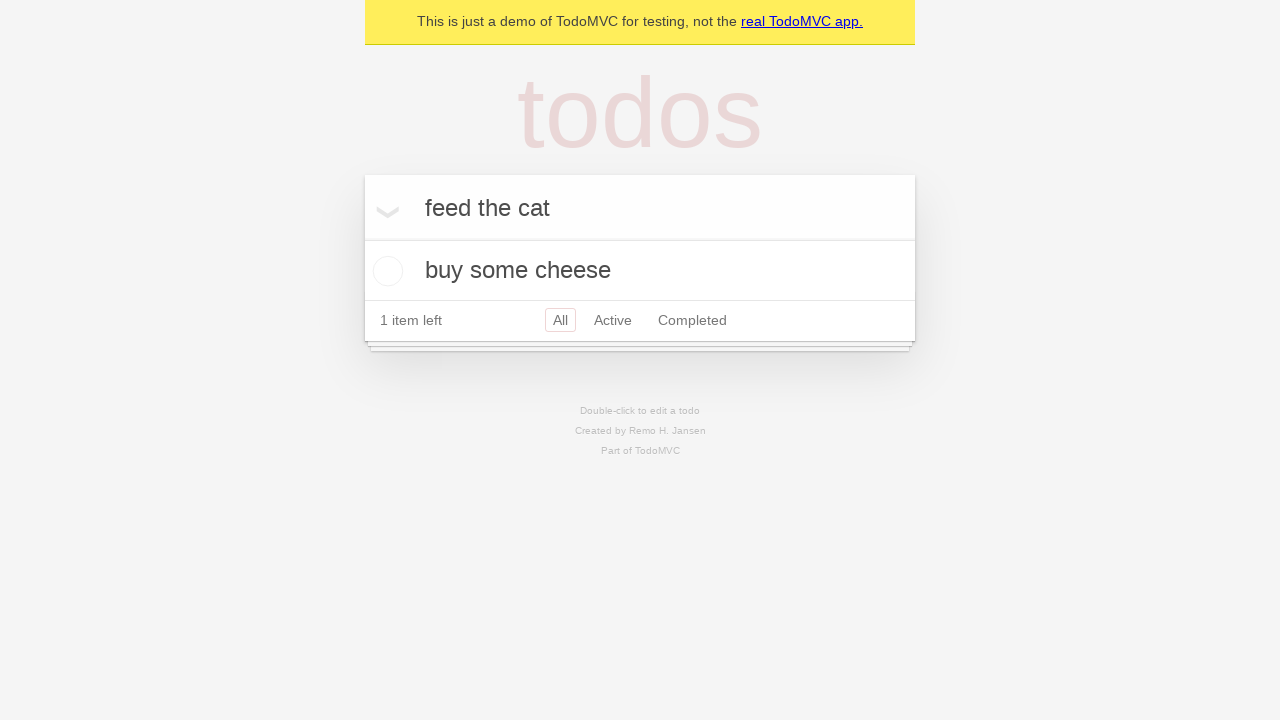

Pressed Enter to create second todo item on .new-todo
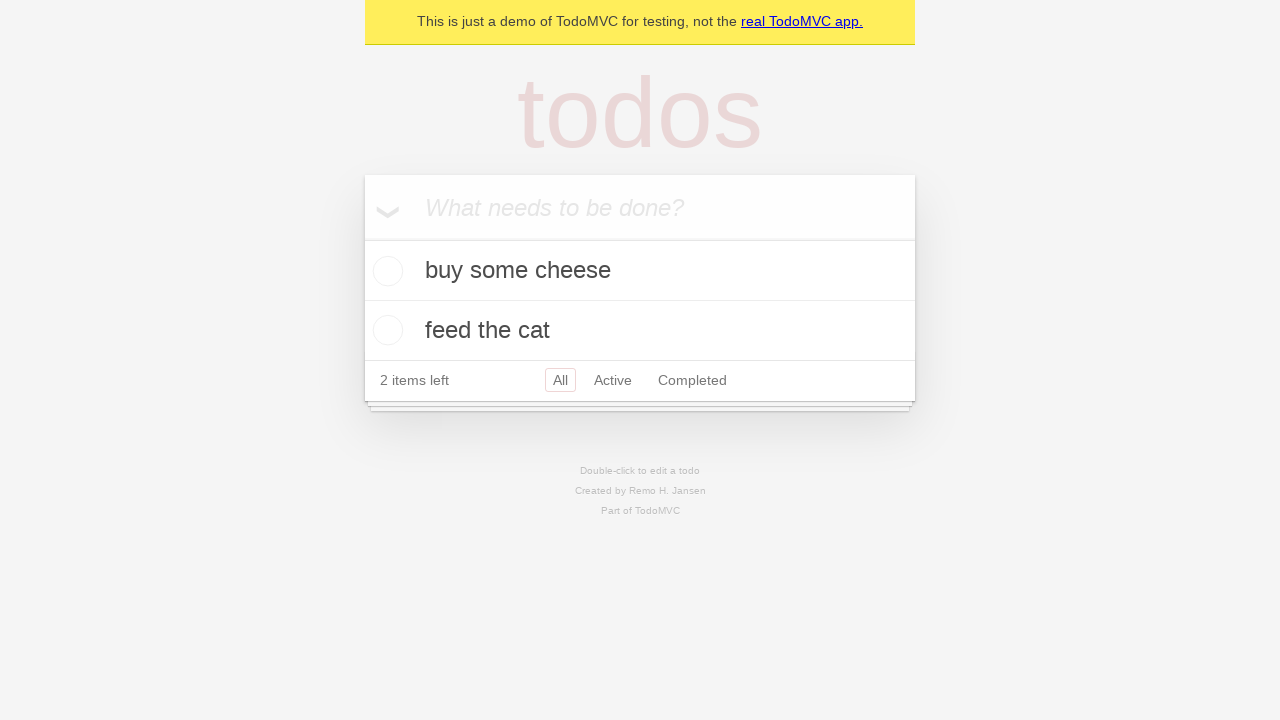

Checked toggle button on first todo item to mark as complete at (385, 271) on .todo-list li >> nth=0 >> .toggle
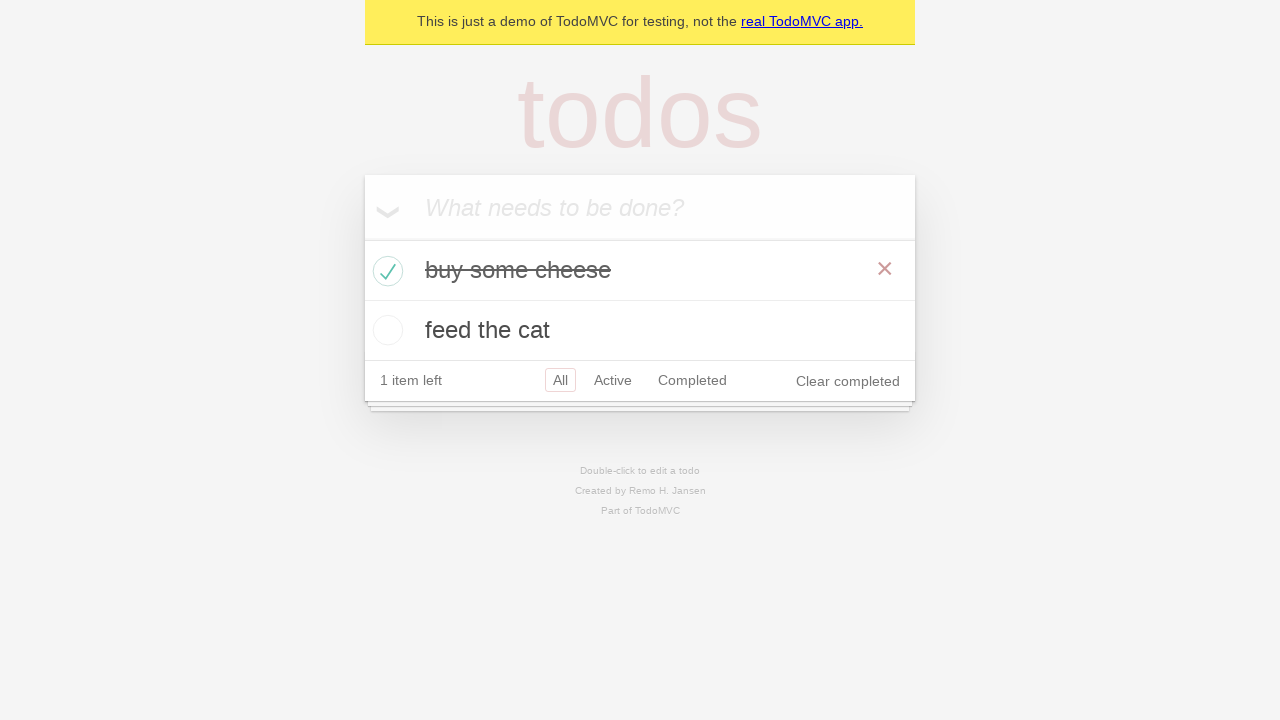

Checked toggle button on second todo item to mark as complete at (385, 330) on .todo-list li >> nth=1 >> .toggle
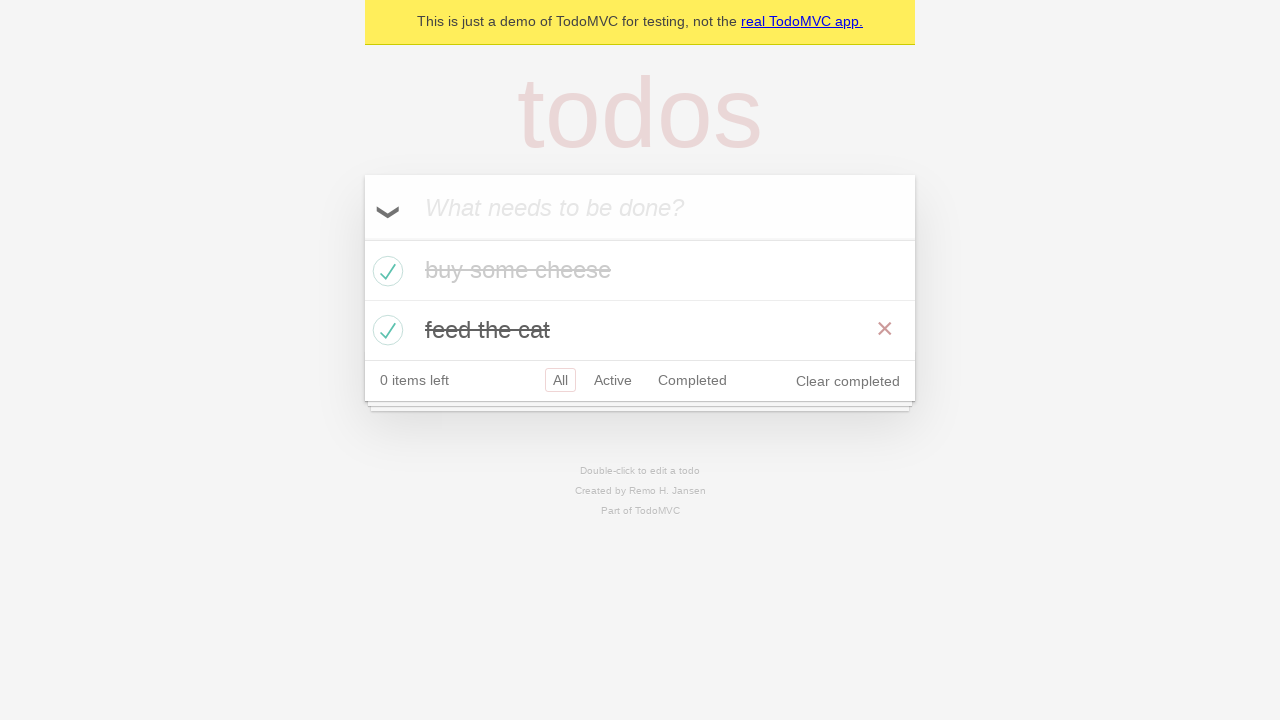

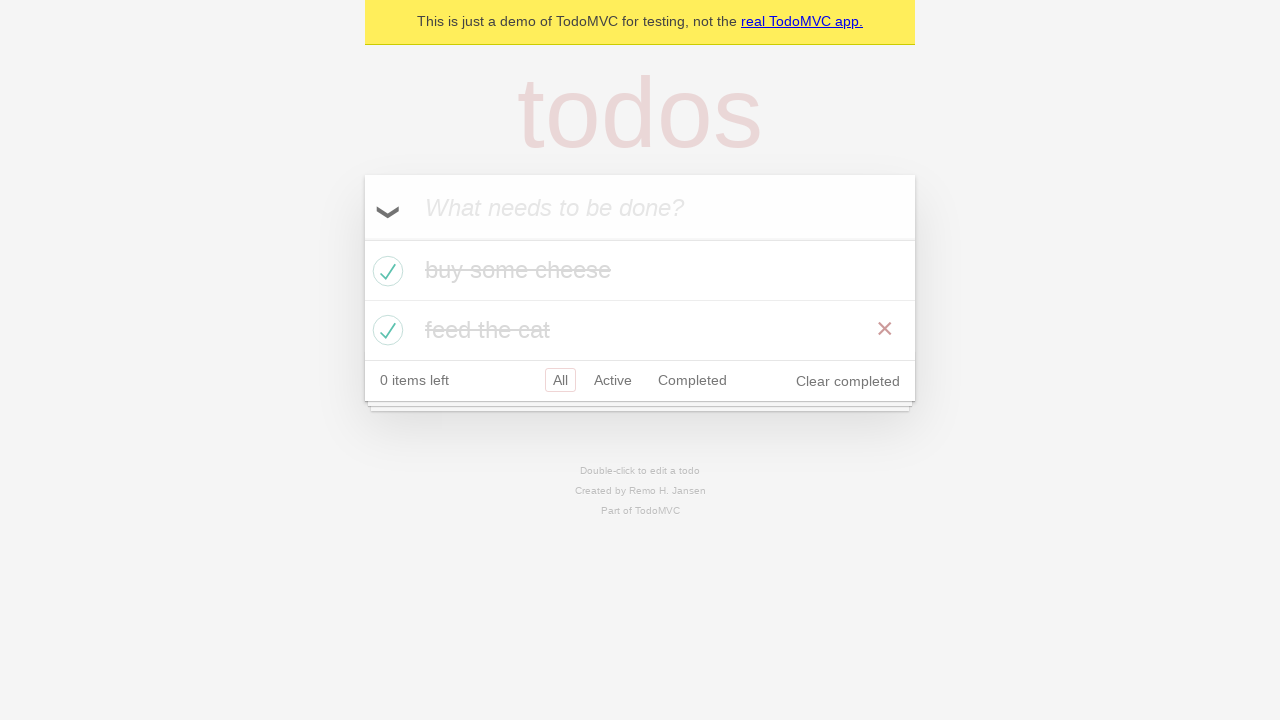